Tests that clicking Clear completed removes all completed todo items

Starting URL: https://demo.playwright.dev/todomvc

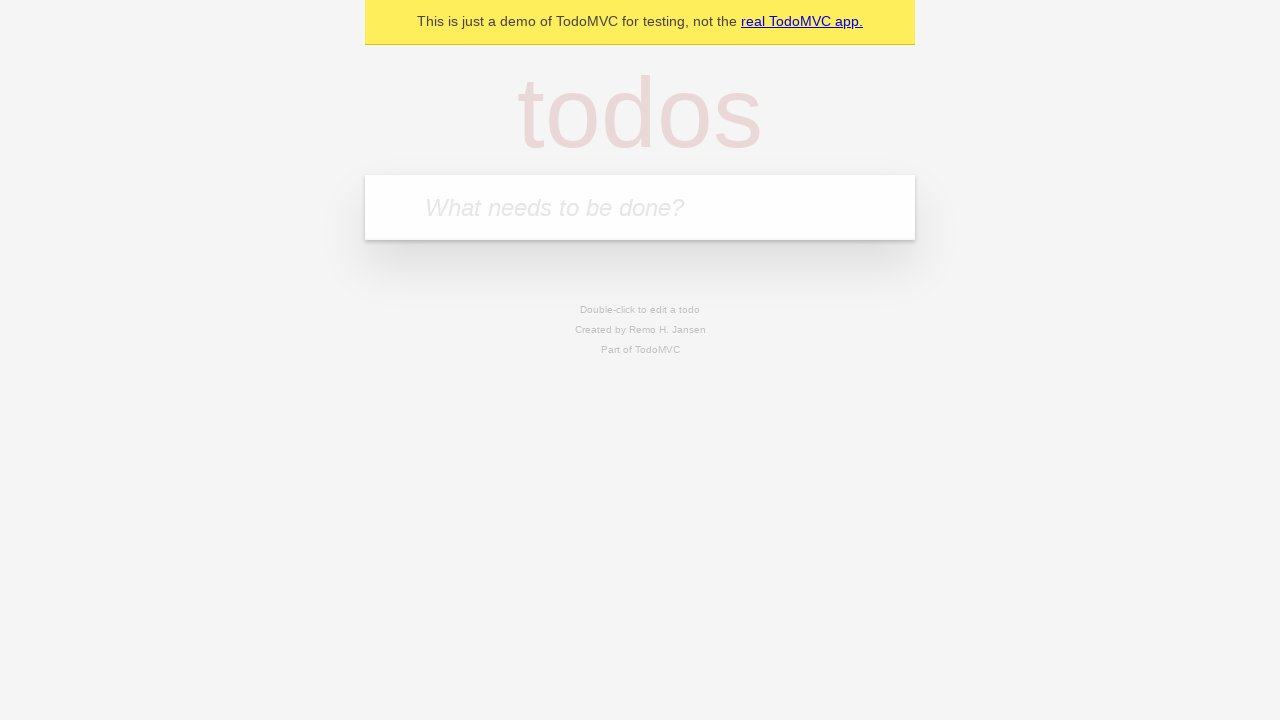

Filled first todo: 'buy some cheese' on internal:attr=[placeholder="What needs to be done?"i]
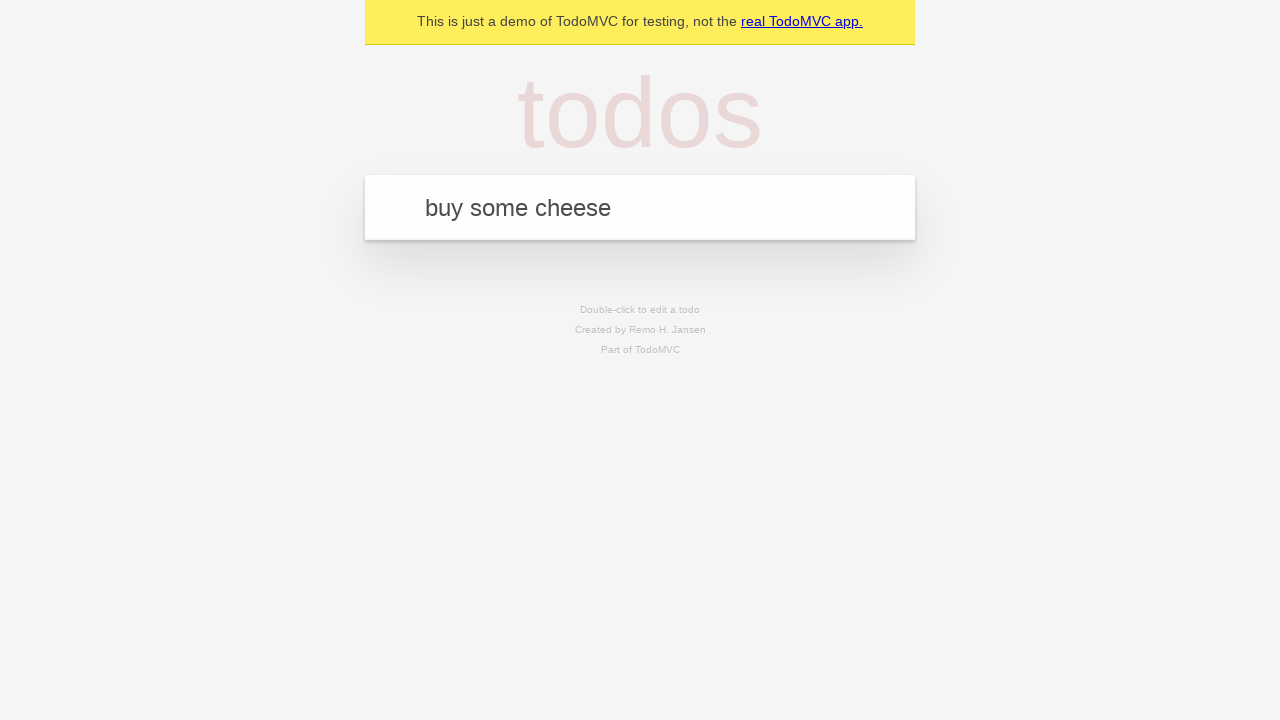

Pressed Enter to create first todo on internal:attr=[placeholder="What needs to be done?"i]
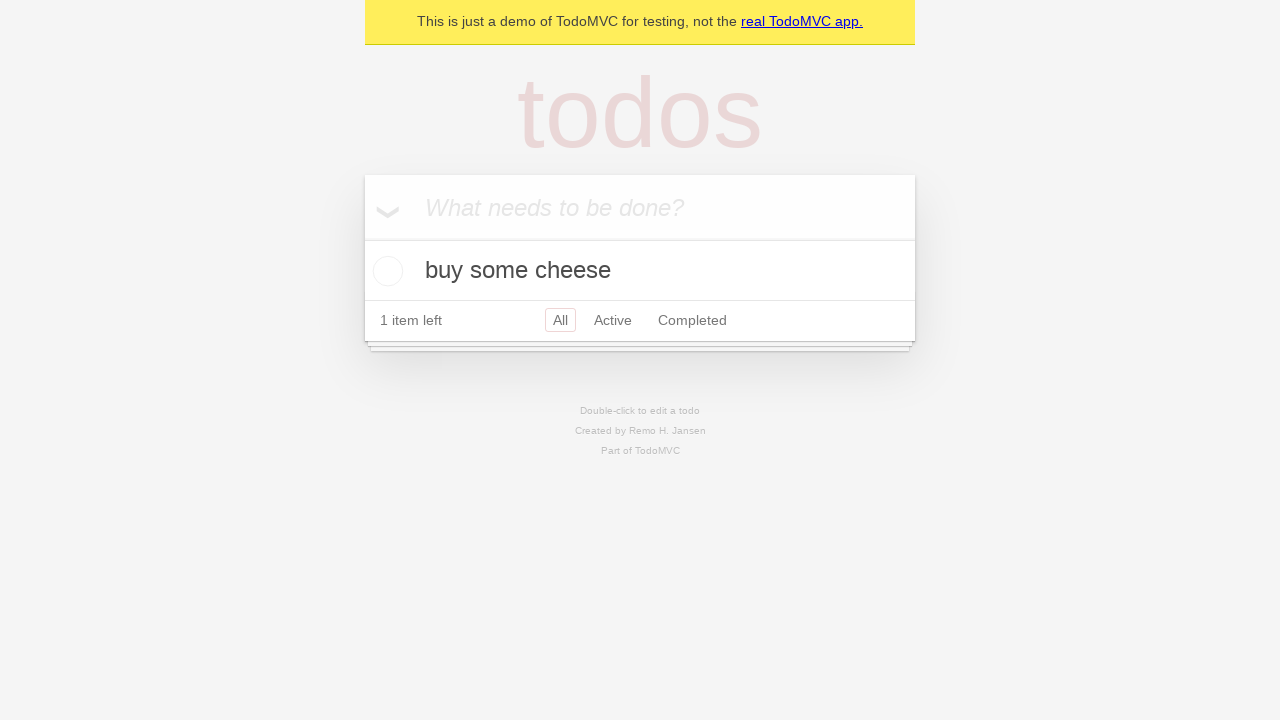

Filled second todo: 'feed the cat' on internal:attr=[placeholder="What needs to be done?"i]
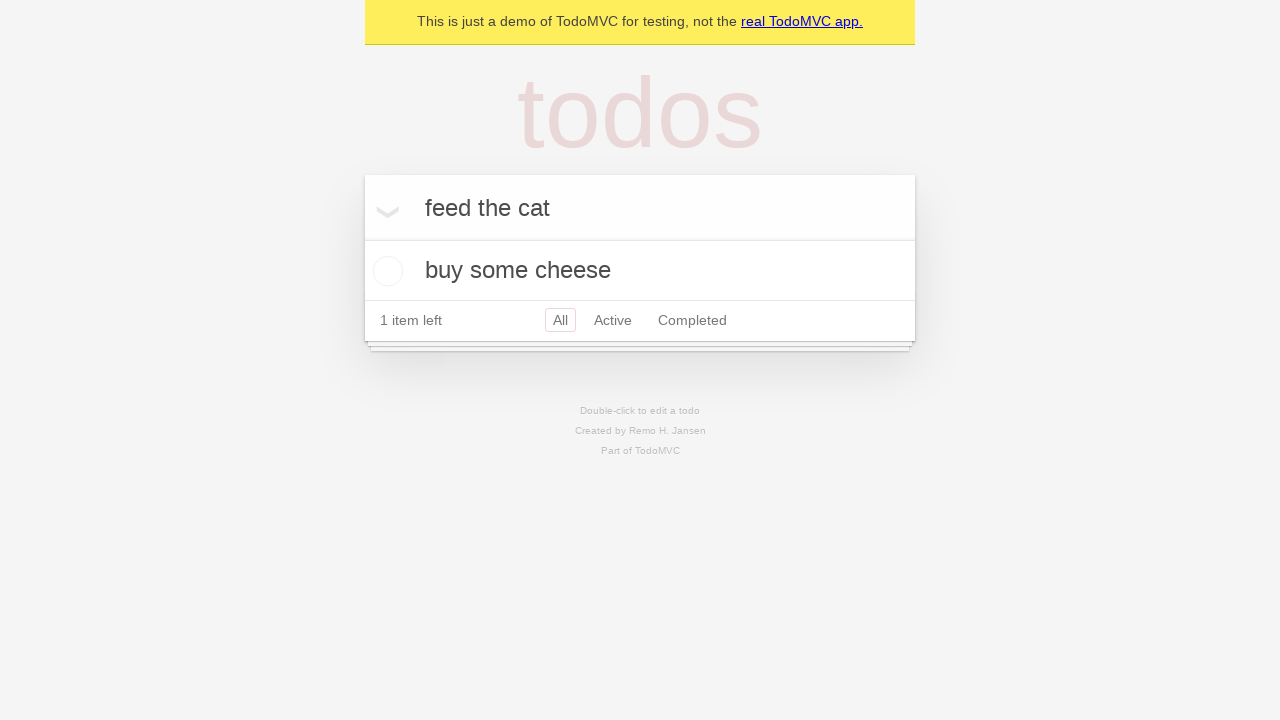

Pressed Enter to create second todo on internal:attr=[placeholder="What needs to be done?"i]
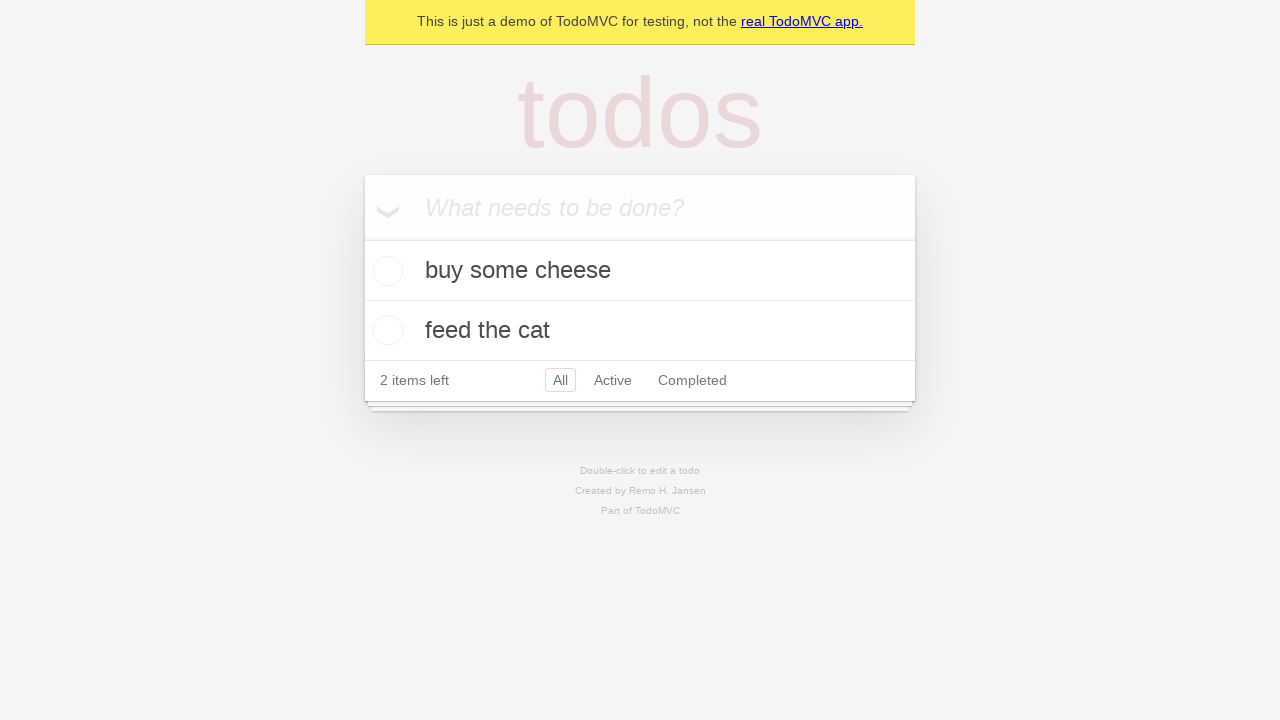

Filled third todo: 'book a doctors appointment' on internal:attr=[placeholder="What needs to be done?"i]
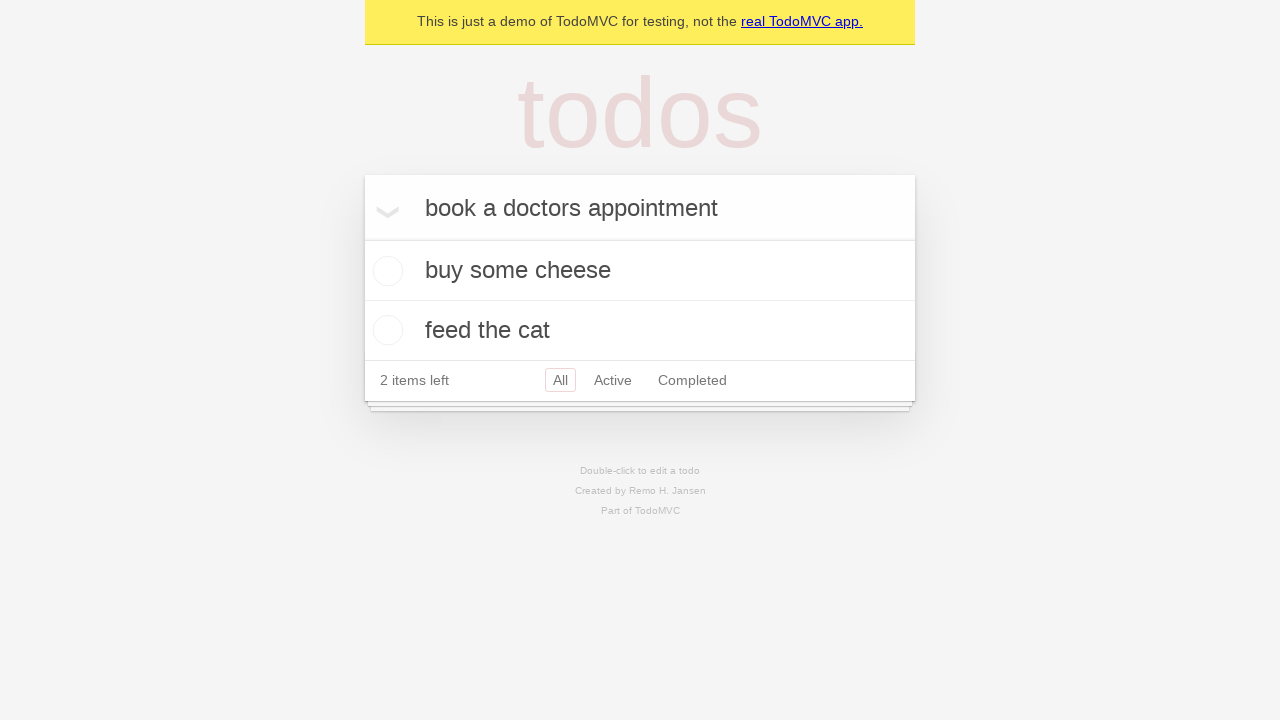

Pressed Enter to create third todo on internal:attr=[placeholder="What needs to be done?"i]
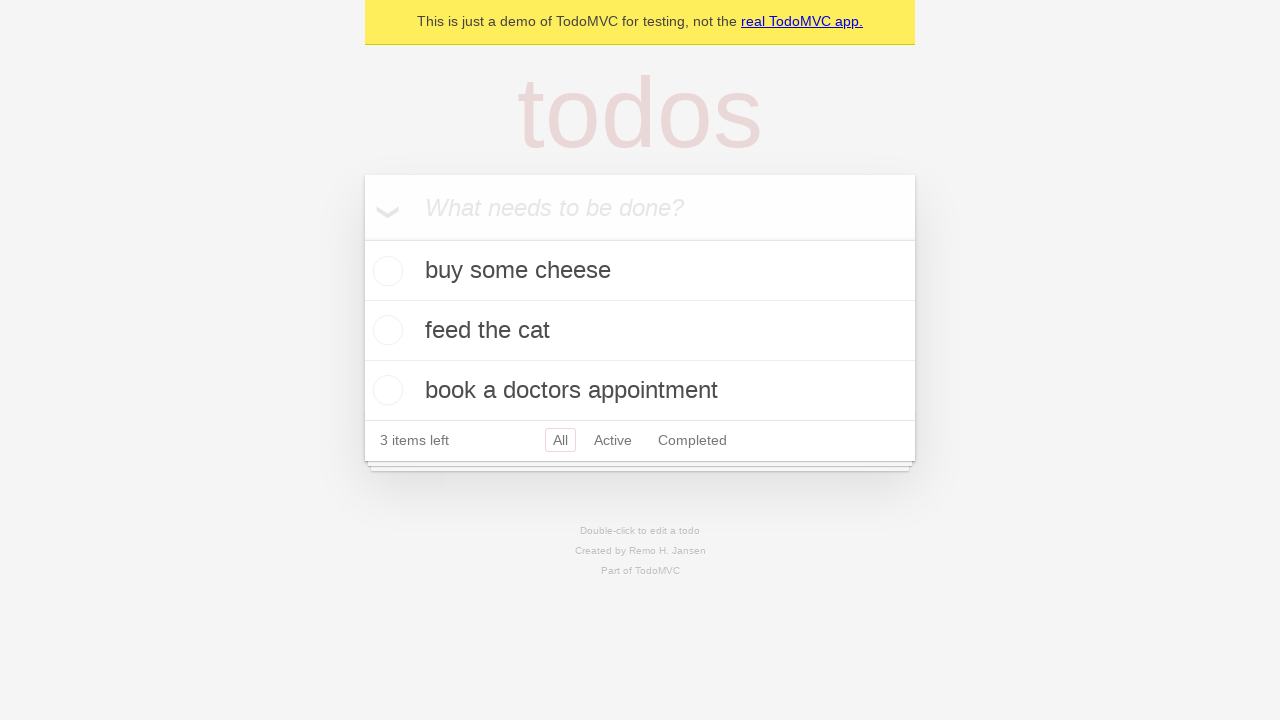

All three todos loaded and displayed
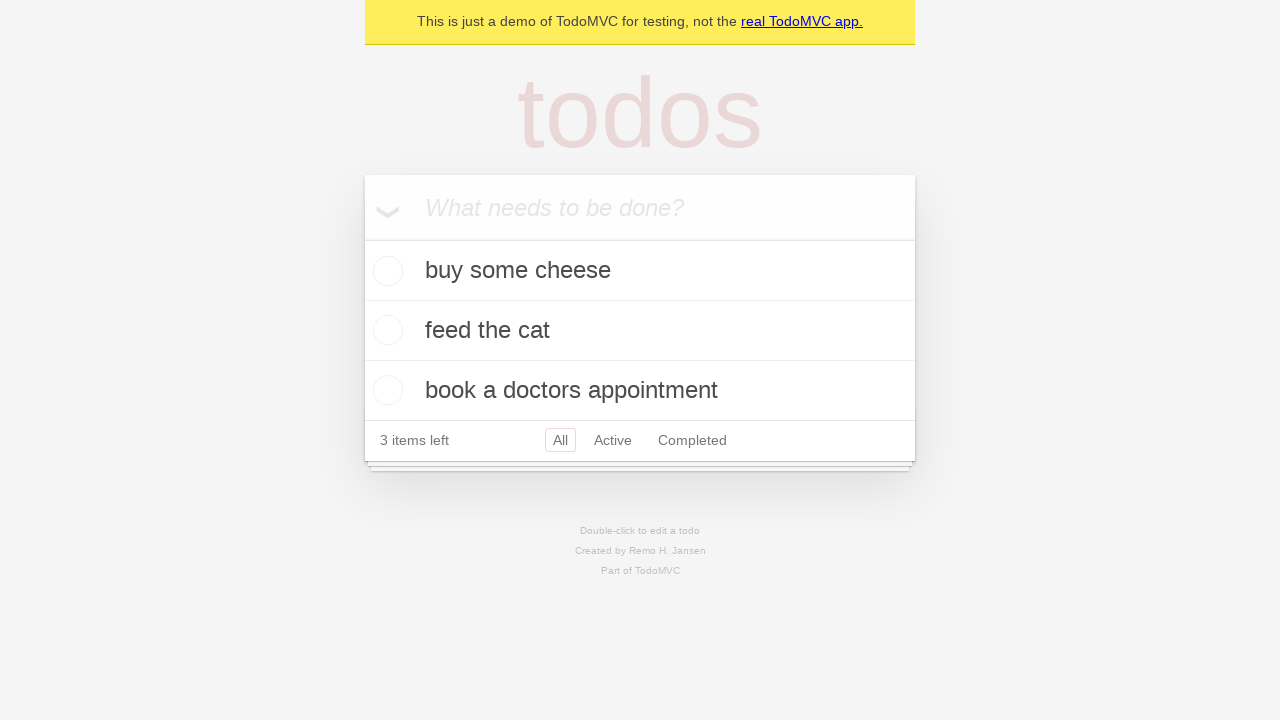

Checked the second todo item checkbox to mark as completed at (385, 330) on internal:testid=[data-testid="todo-item"s] >> nth=1 >> internal:role=checkbox
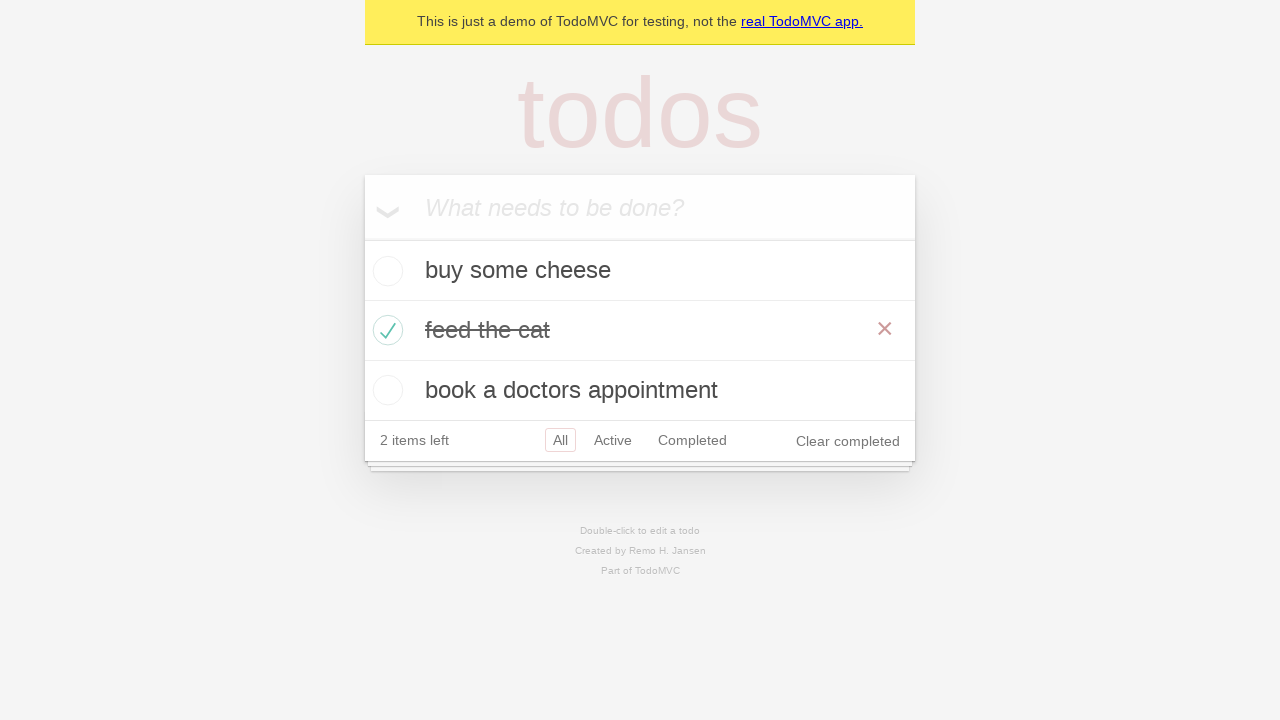

Clicked 'Clear completed' button to remove completed todos at (848, 441) on internal:role=button[name="Clear completed"i]
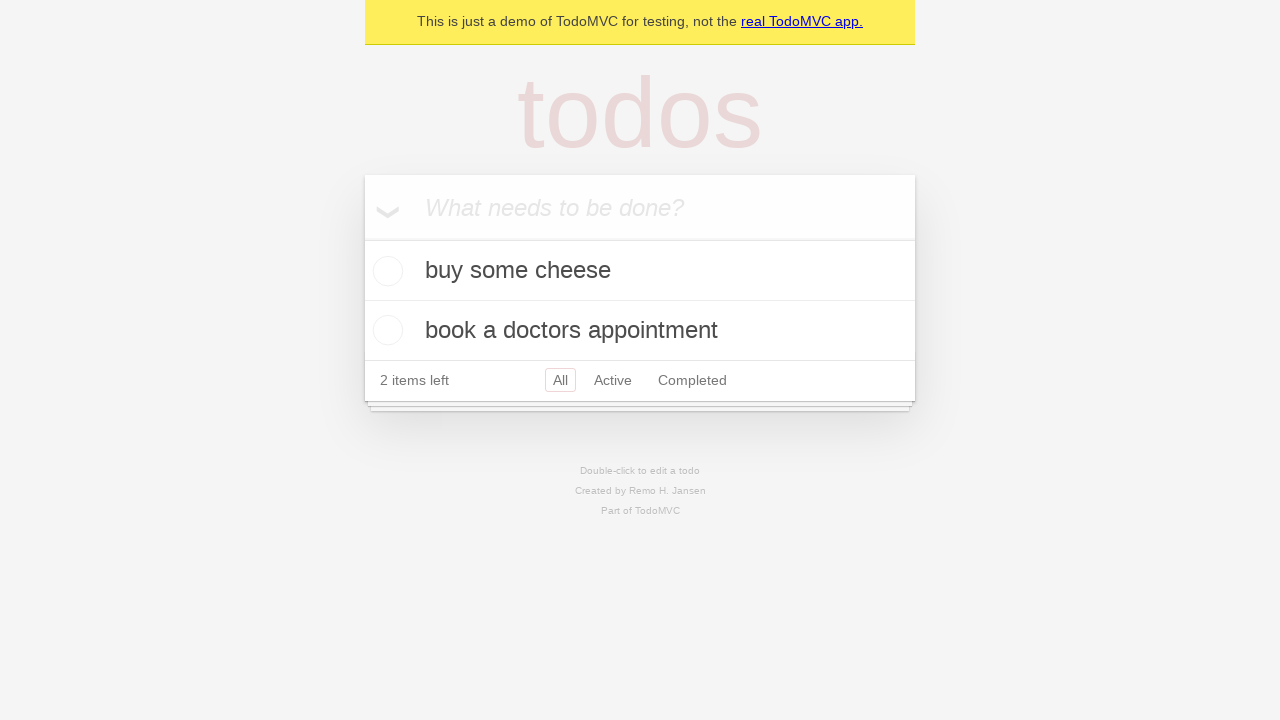

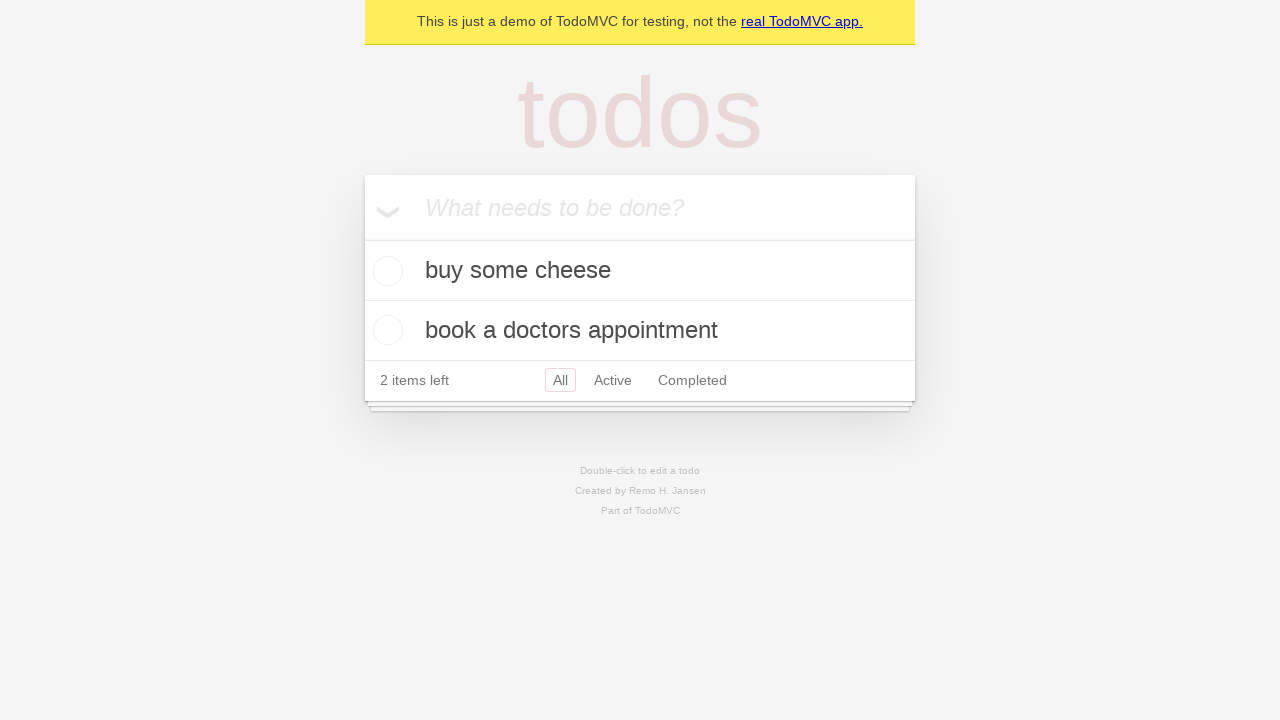